Tests checkbox functionality by navigating to the Checkboxes page and toggling both checkboxes on and off

Starting URL: https://the-internet.herokuapp.com/

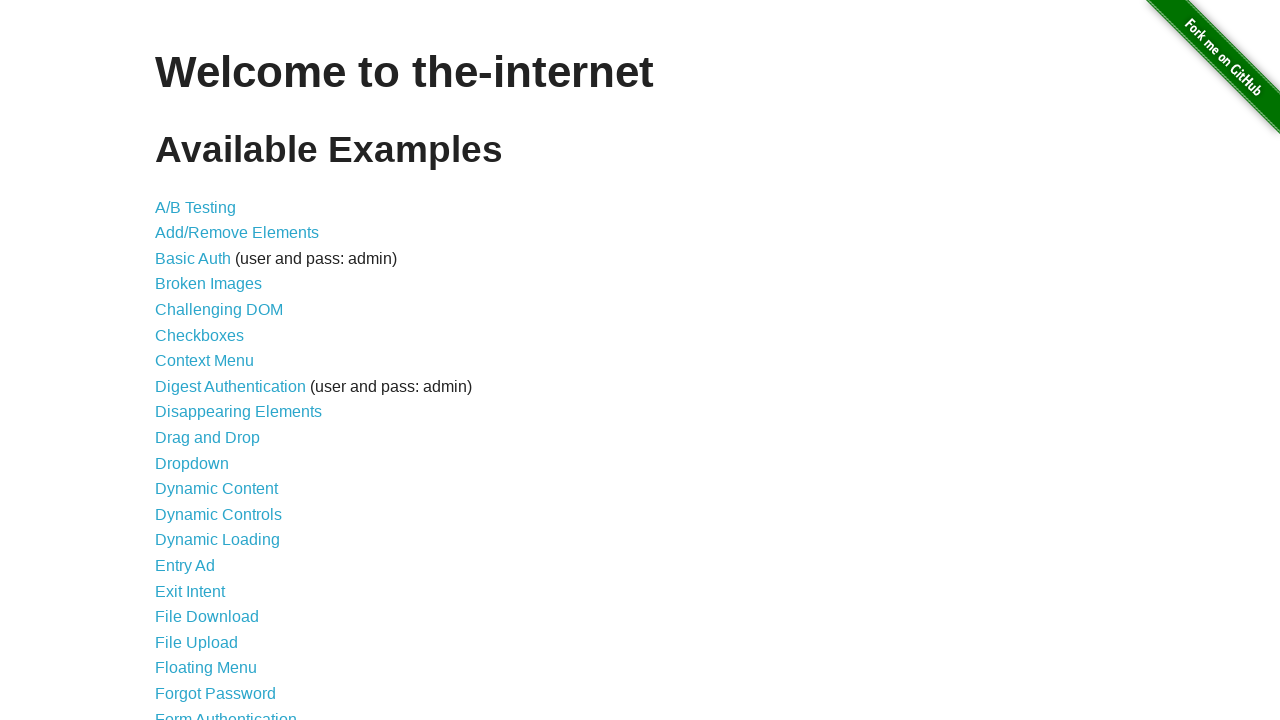

Clicked on Checkboxes link to navigate to the Checkboxes page at (200, 335) on xpath=//li//a[text()='Checkboxes']
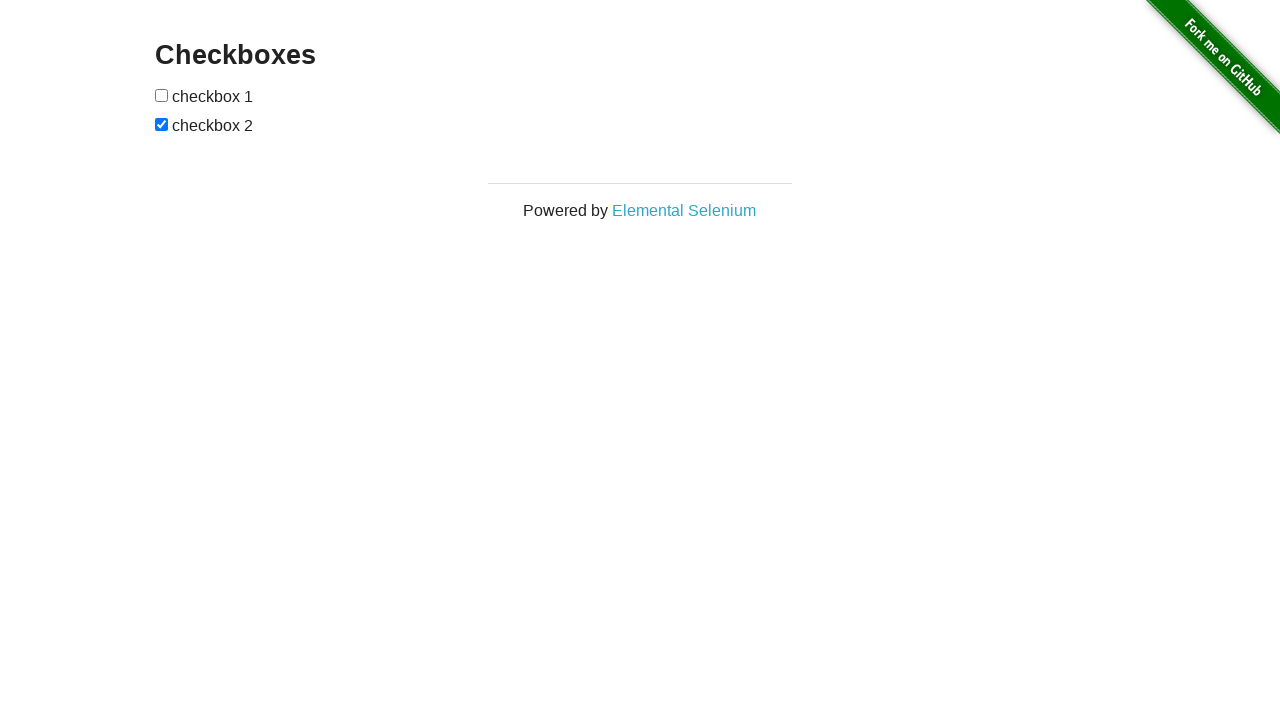

Checkboxes page loaded and checkbox elements are visible
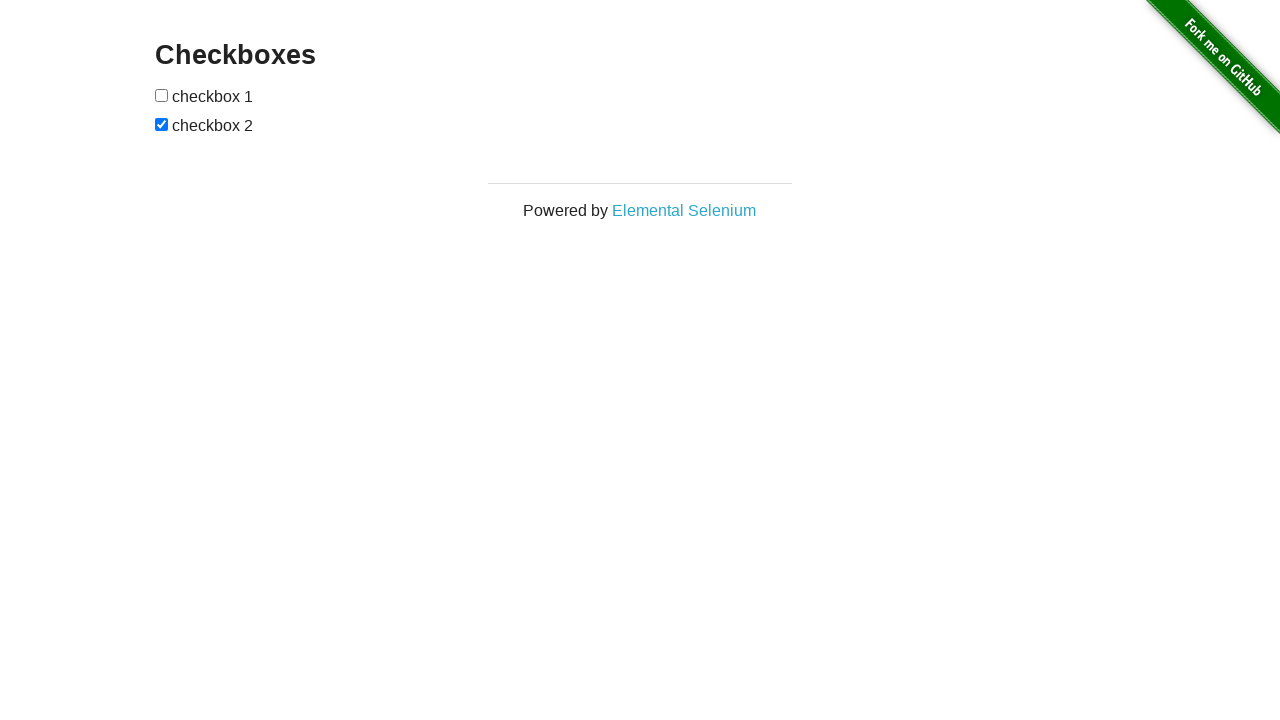

Clicked first checkbox to toggle its state at (162, 95) on (//input[@type='checkbox'])[1]
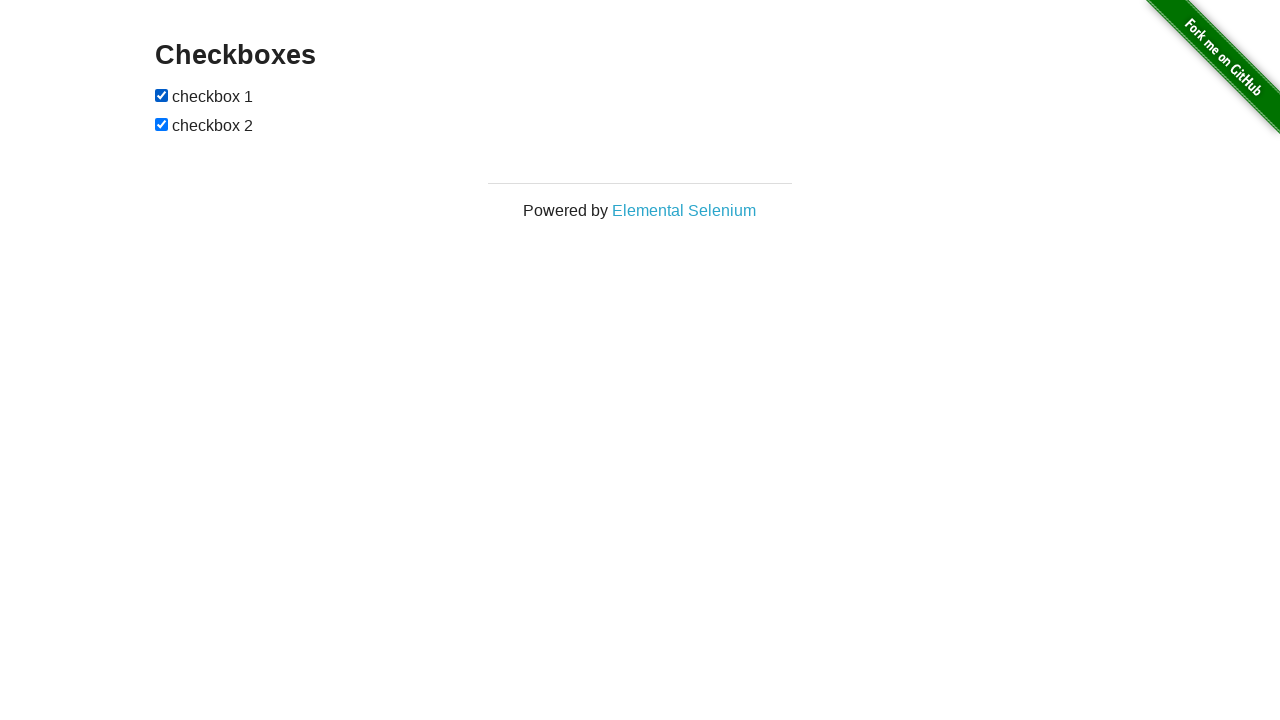

Clicked second checkbox to toggle its state at (162, 124) on (//input[@type='checkbox'])[2]
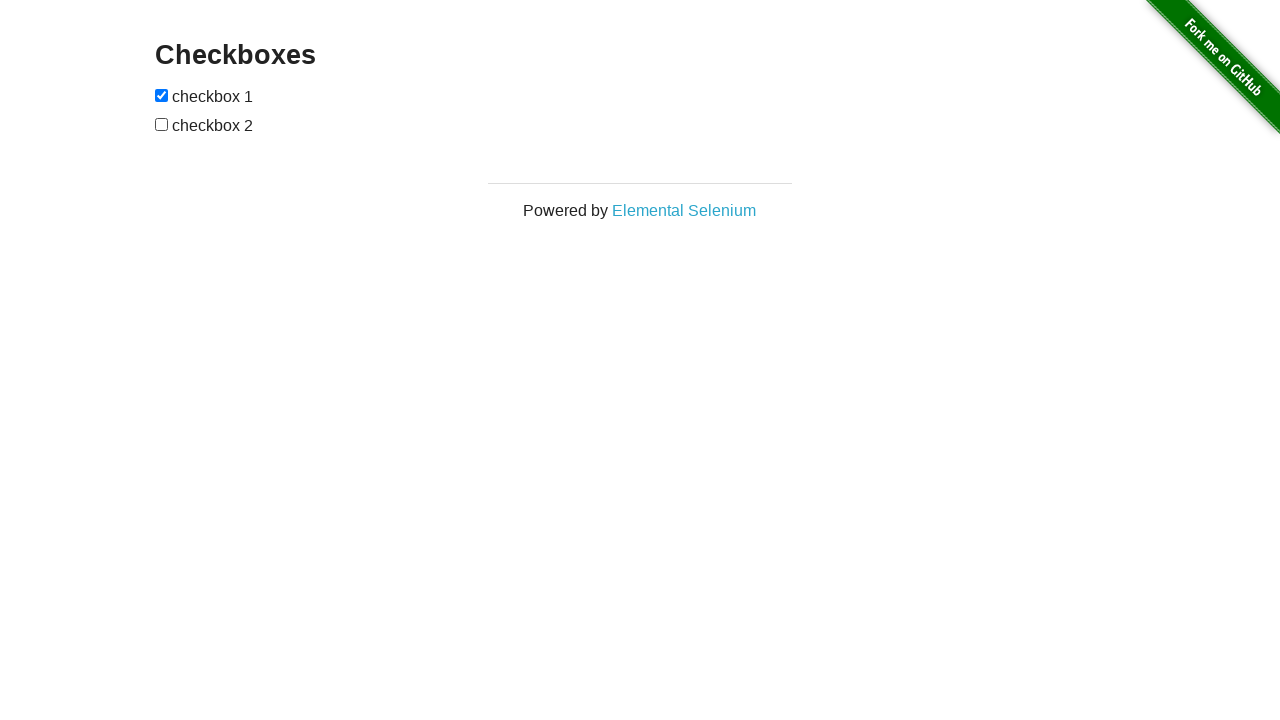

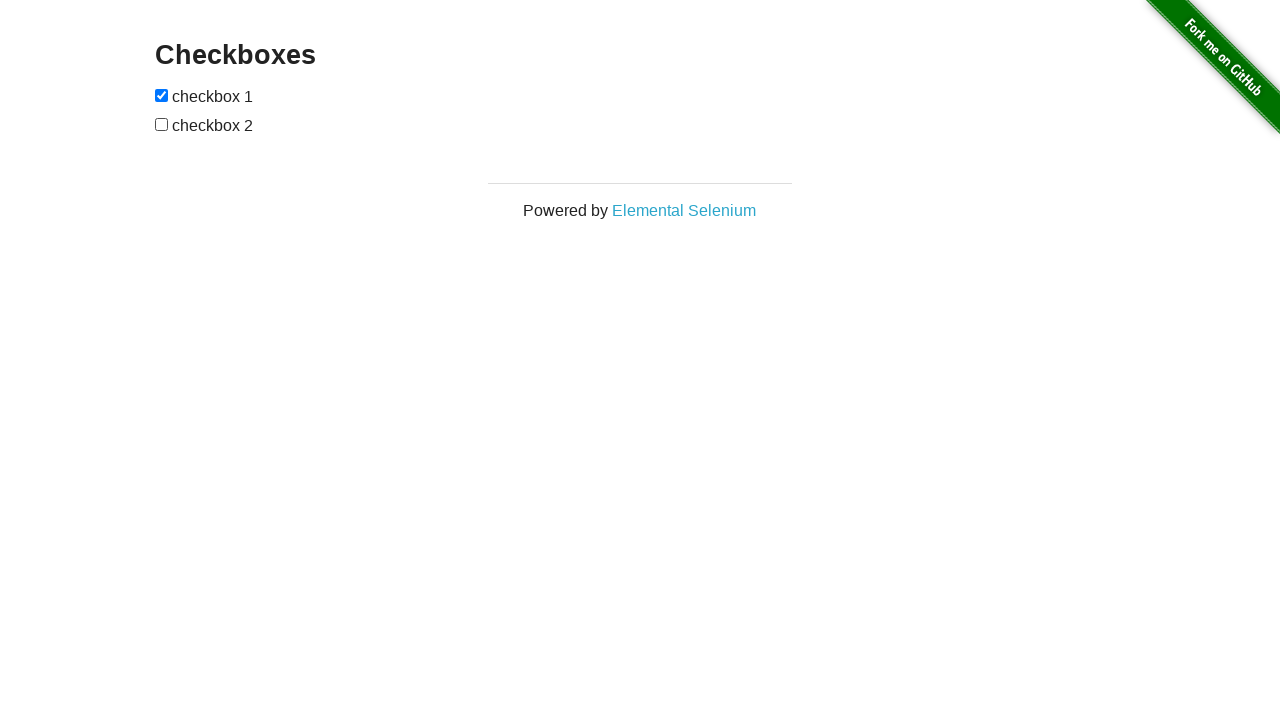